Tests the random coin flipper by selecting different coin types and flip counts, verifying the page labels, flipping coins, and checking the ratio of obverse to reverse results

Starting URL: https://www.random.org/coins/

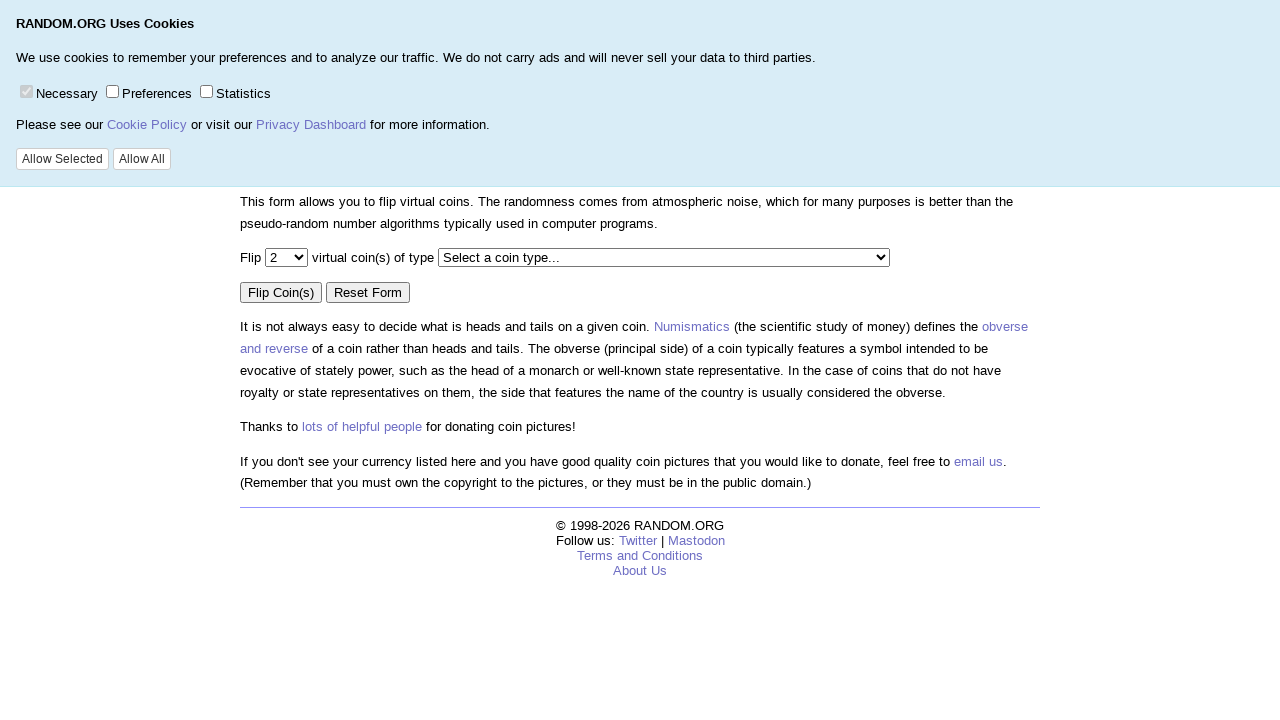

Verified 'True Random Number Service' label text
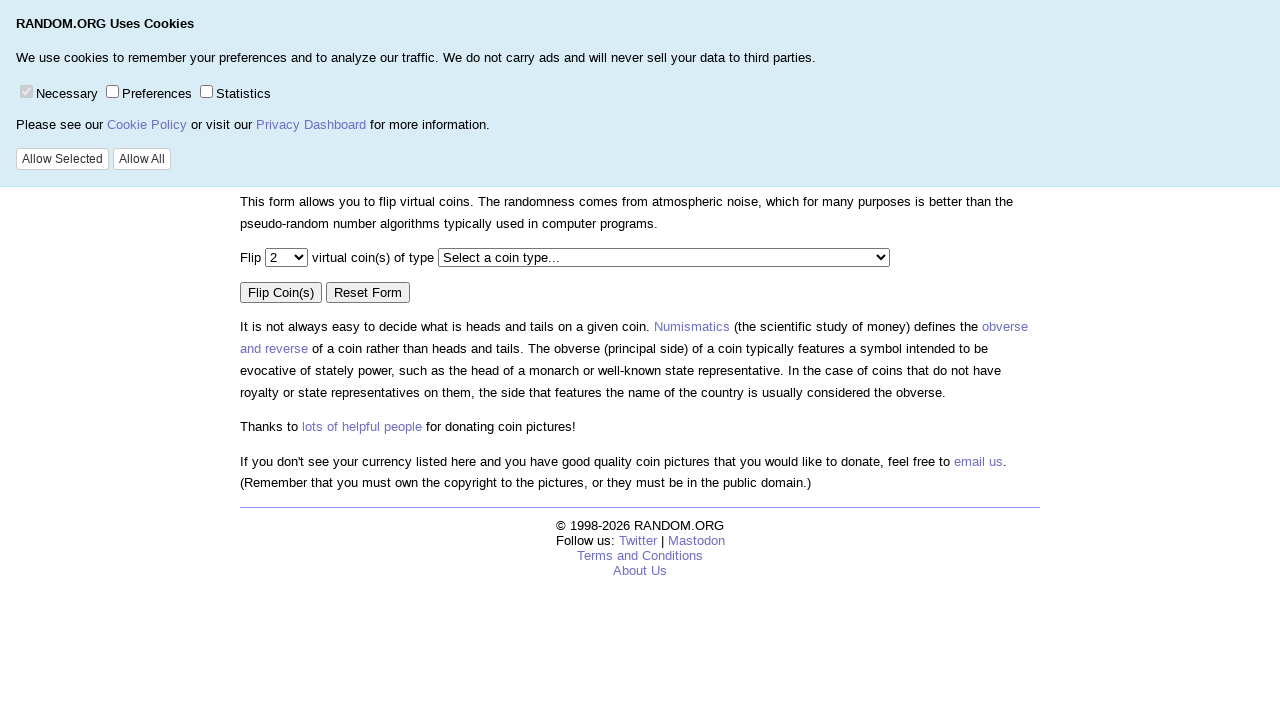

Verified 'Coin Flipper' label text
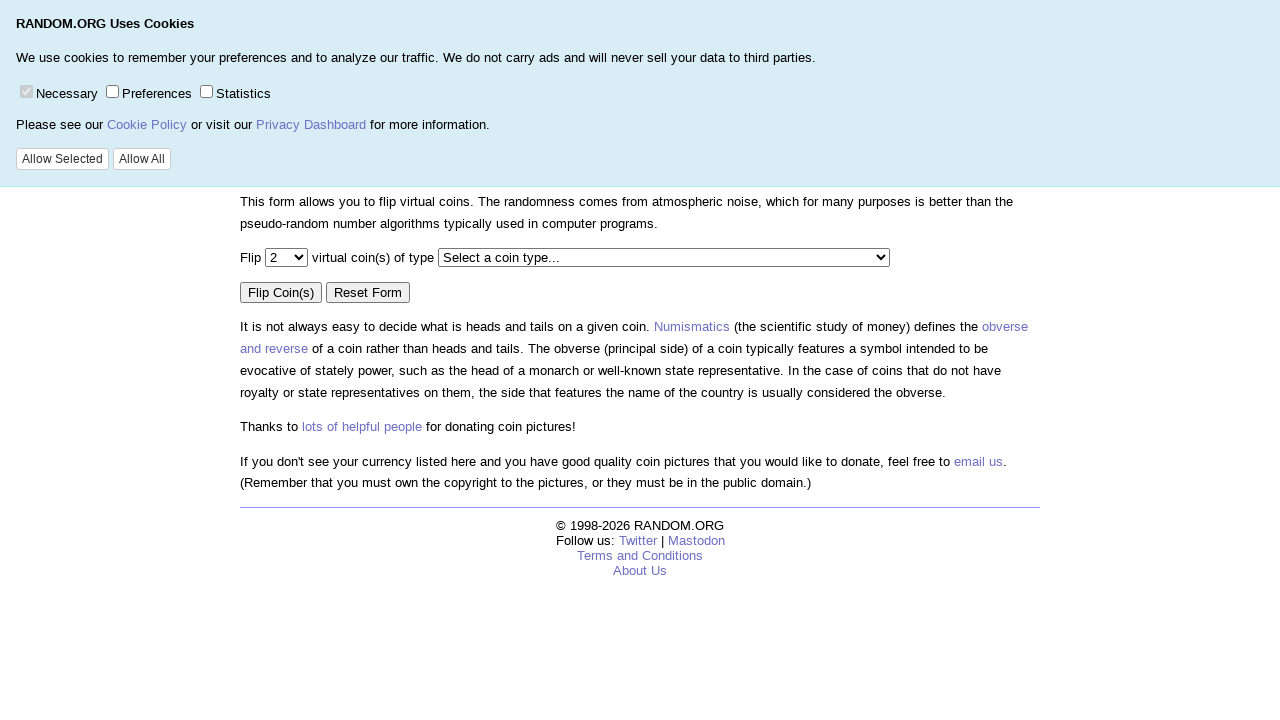

Selected 200 flips from dropdown on xpath=//*[@id="invisible"]/form/p[1]/select[1]
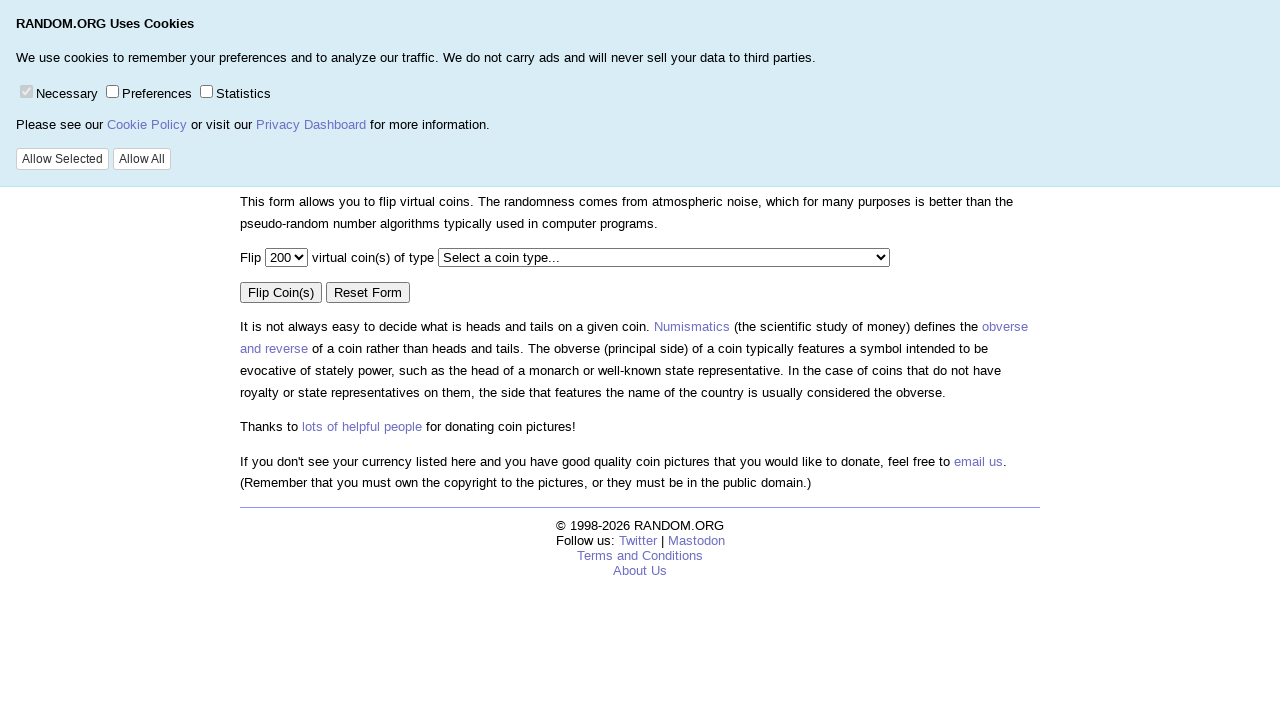

Selected Maximinus coin type on xpath=//*[@id="invisible"]/form/p[1]/select[2]
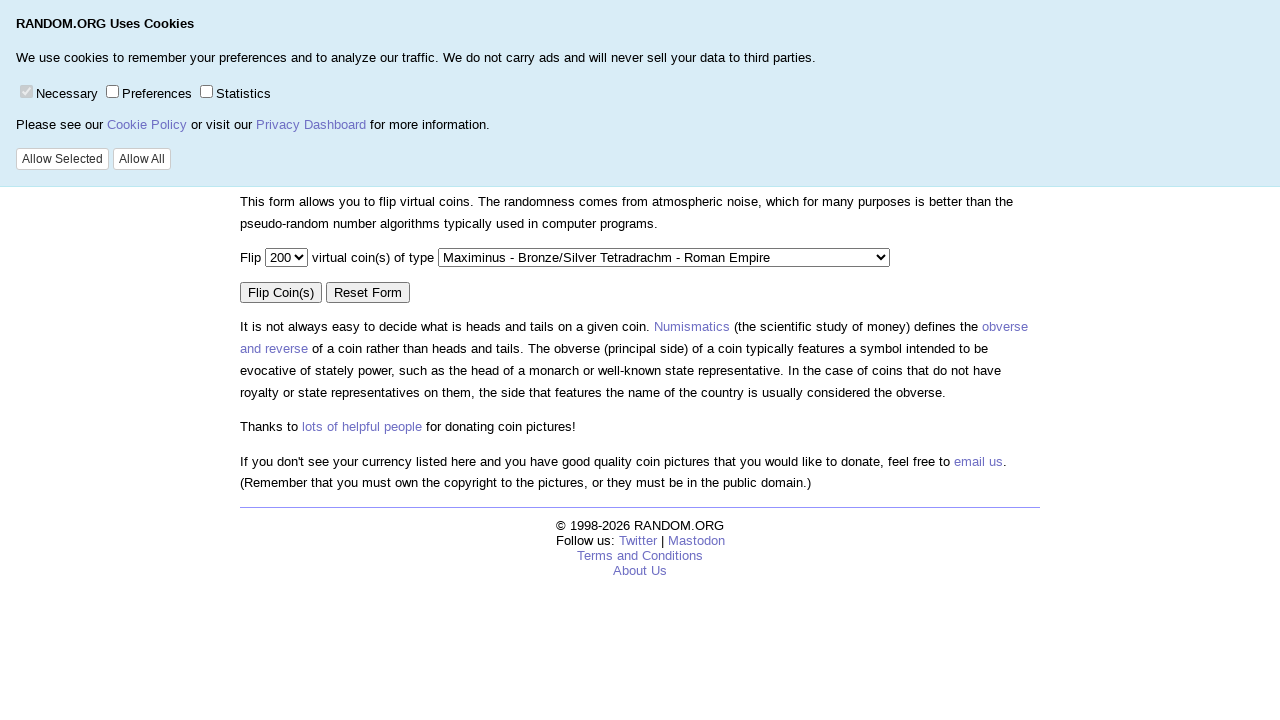

Clicked flip button for Maximinus coin with 200 flips at (281, 292) on xpath=//*[@id="invisible"]/form/p[2]/input[1]
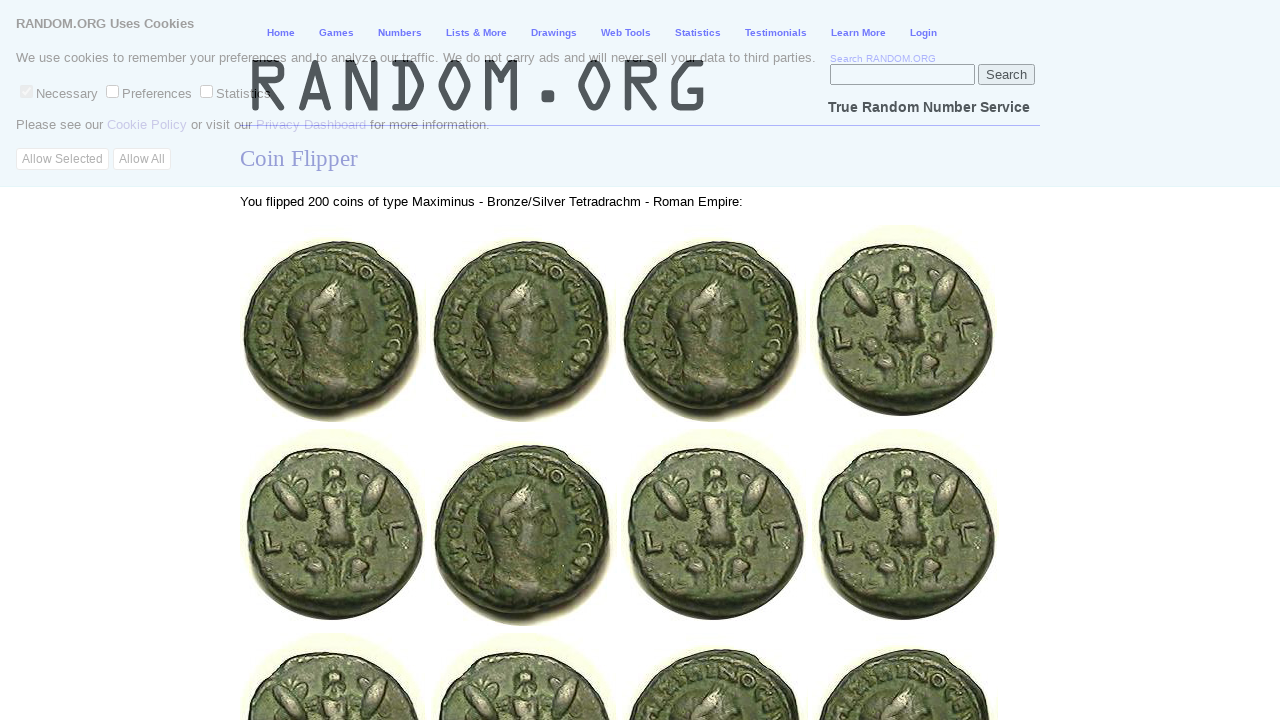

Waited for coin flip results to load
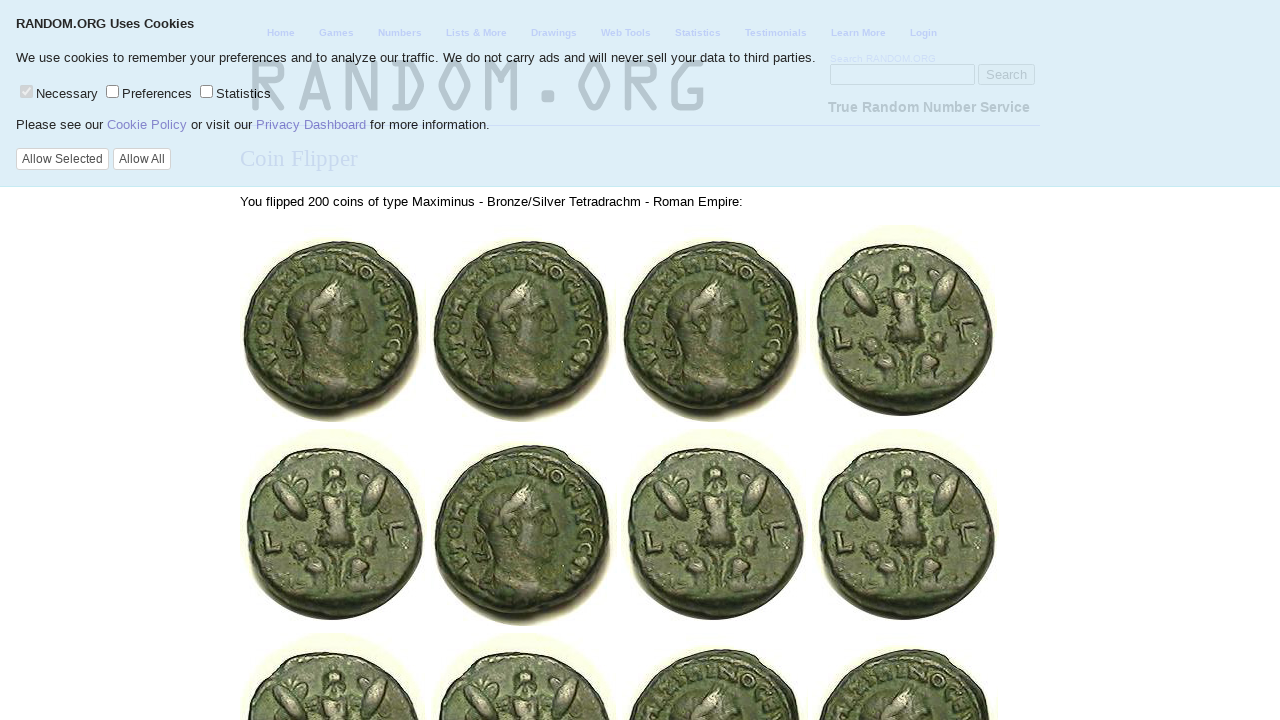

Counted coin results: 100 obverse, 100 reverse
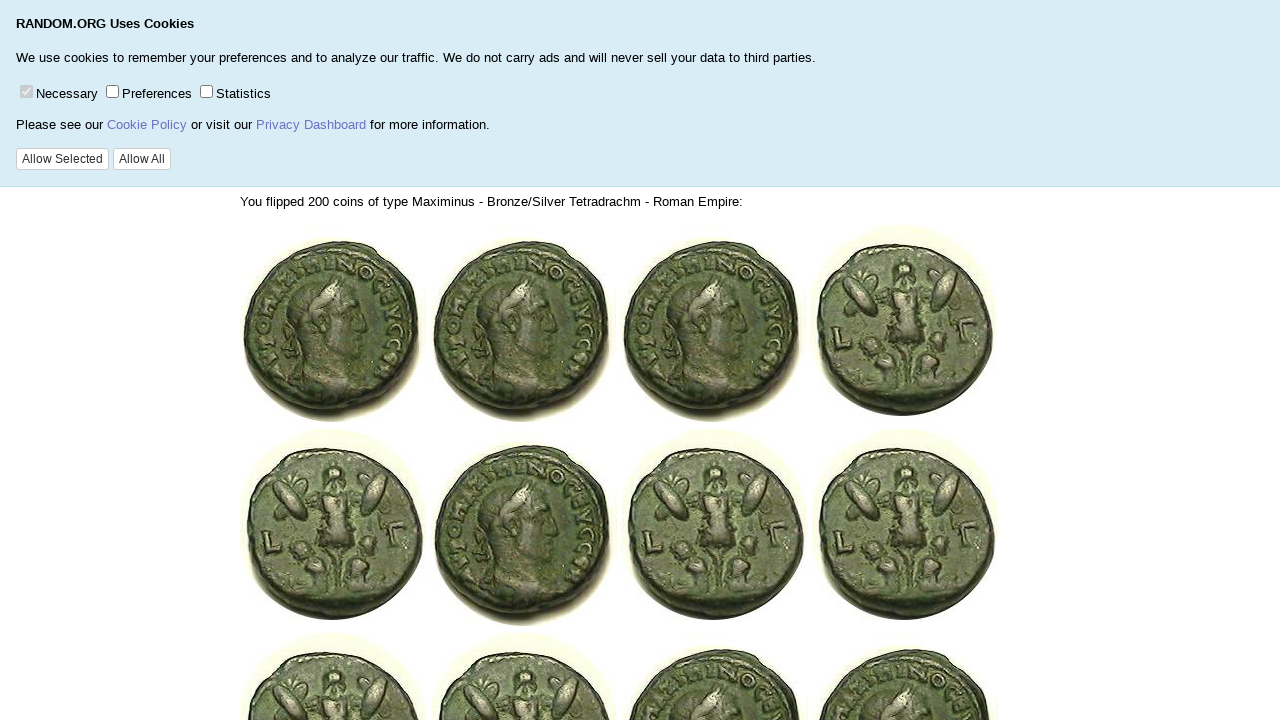

Verified obverse to reverse ratio is within acceptable range (75-125%)
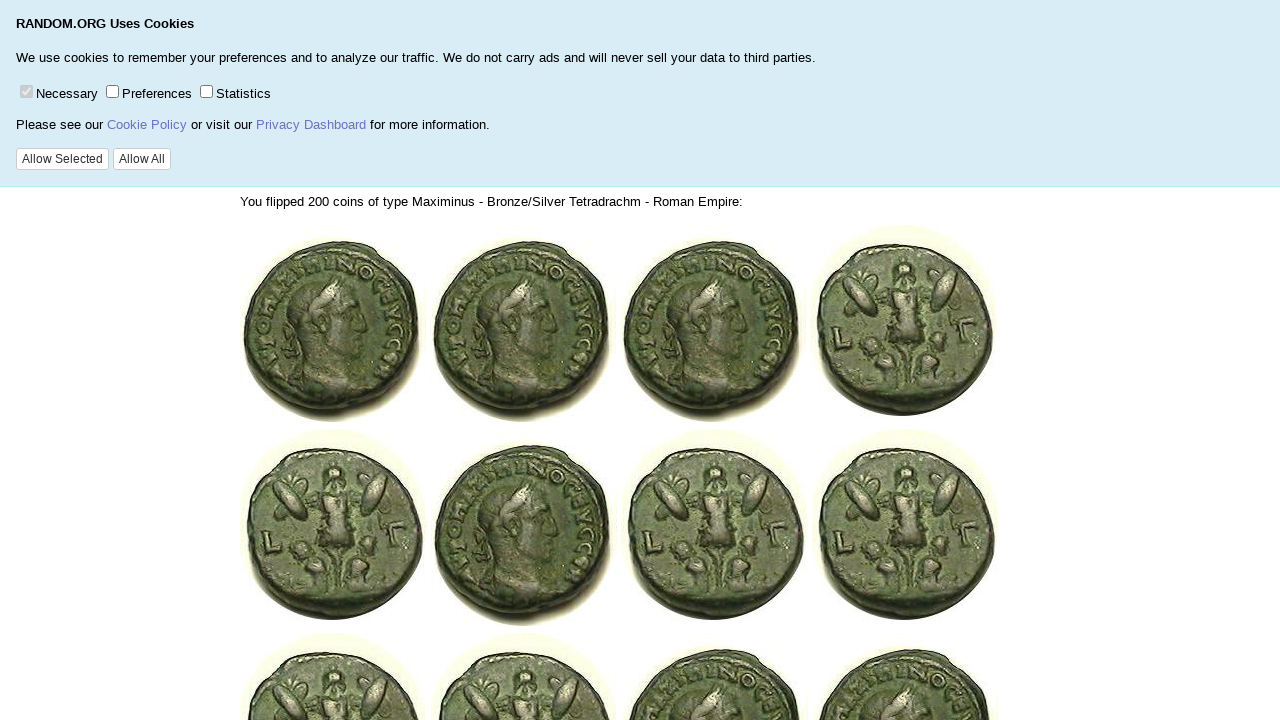

Navigated back to reset form at (350, 600) on [onclick="history.go(-1);"]
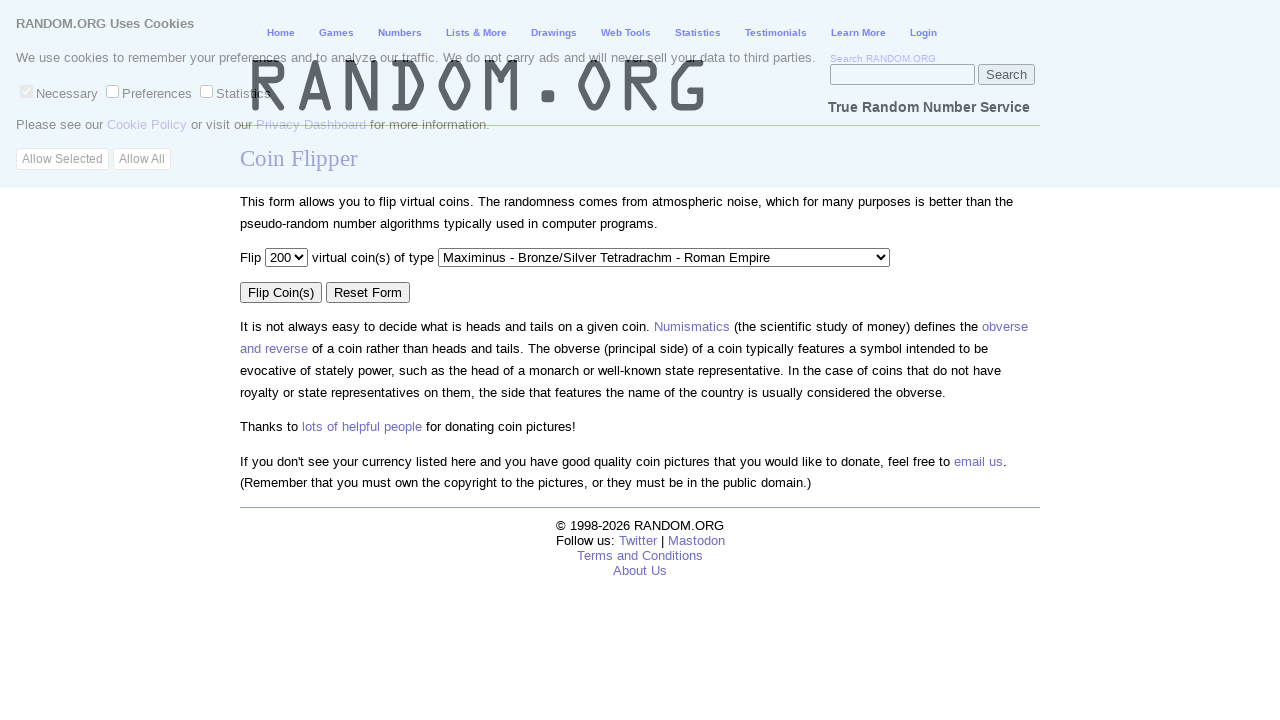

Clicked Reset Form button at (368, 292) on [value="Reset Form"]
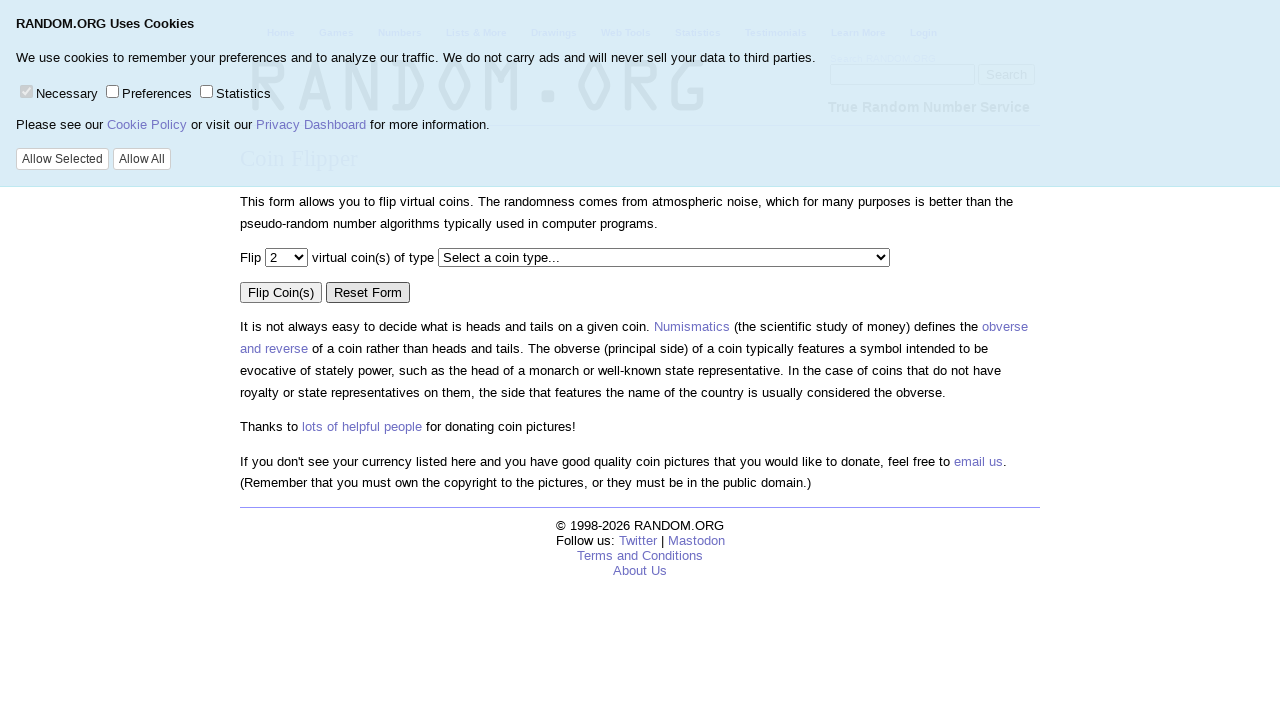

Selected 150 flips from dropdown on xpath=//*[@id="invisible"]/form/p[1]/select[1]
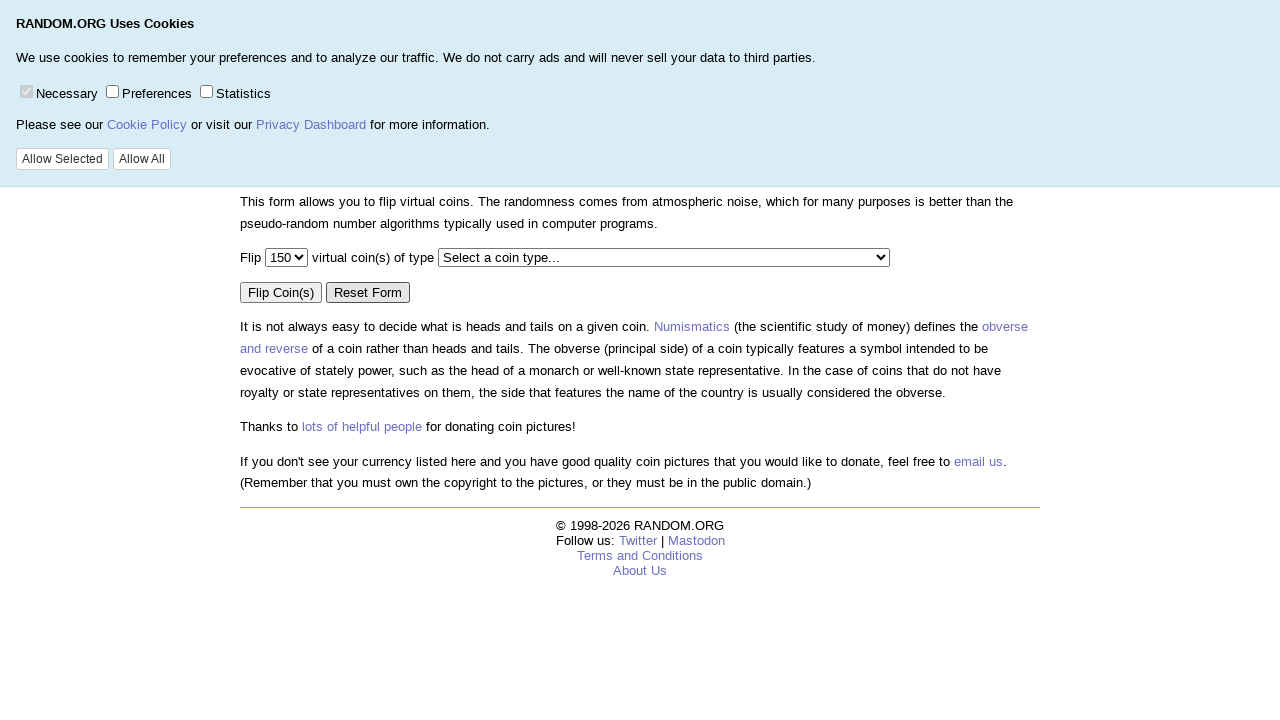

Selected Polish 1 Złoty coin type on xpath=//*[@id="invisible"]/form/p[1]/select[2]
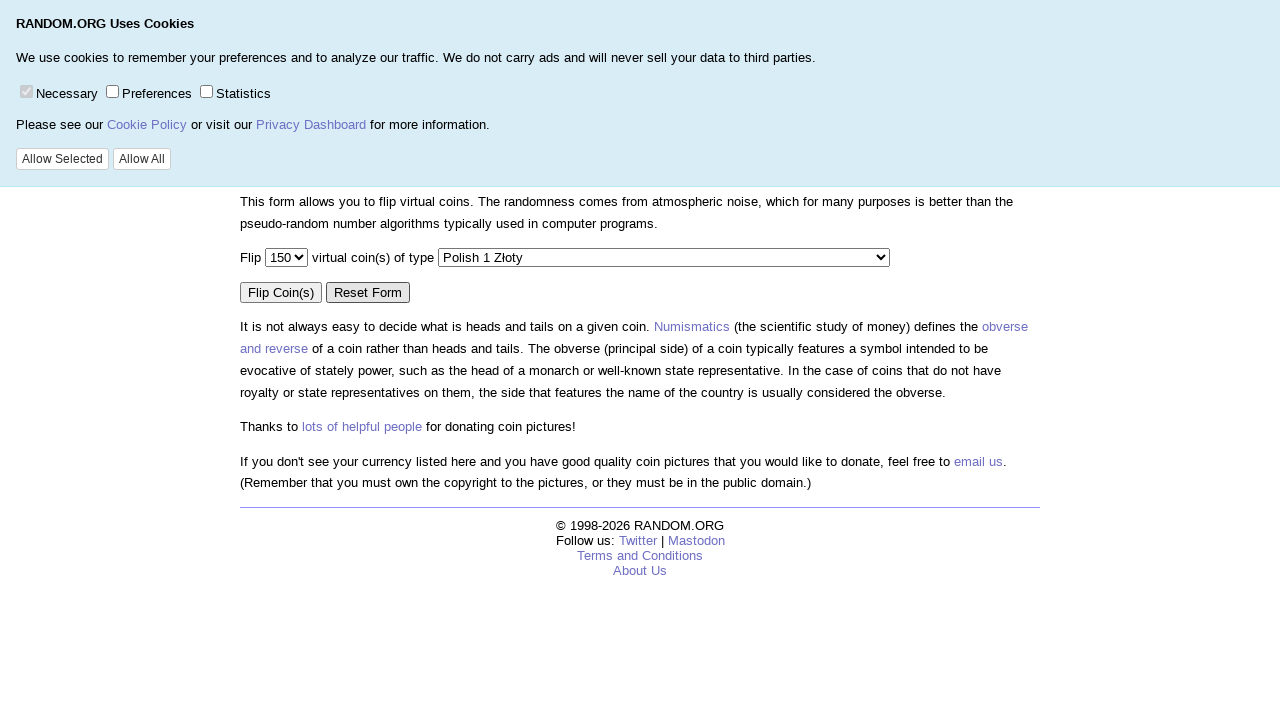

Clicked flip button for Polish 1 Złoty coin with 150 flips at (281, 292) on xpath=//*[@id="invisible"]/form/p[2]/input[1]
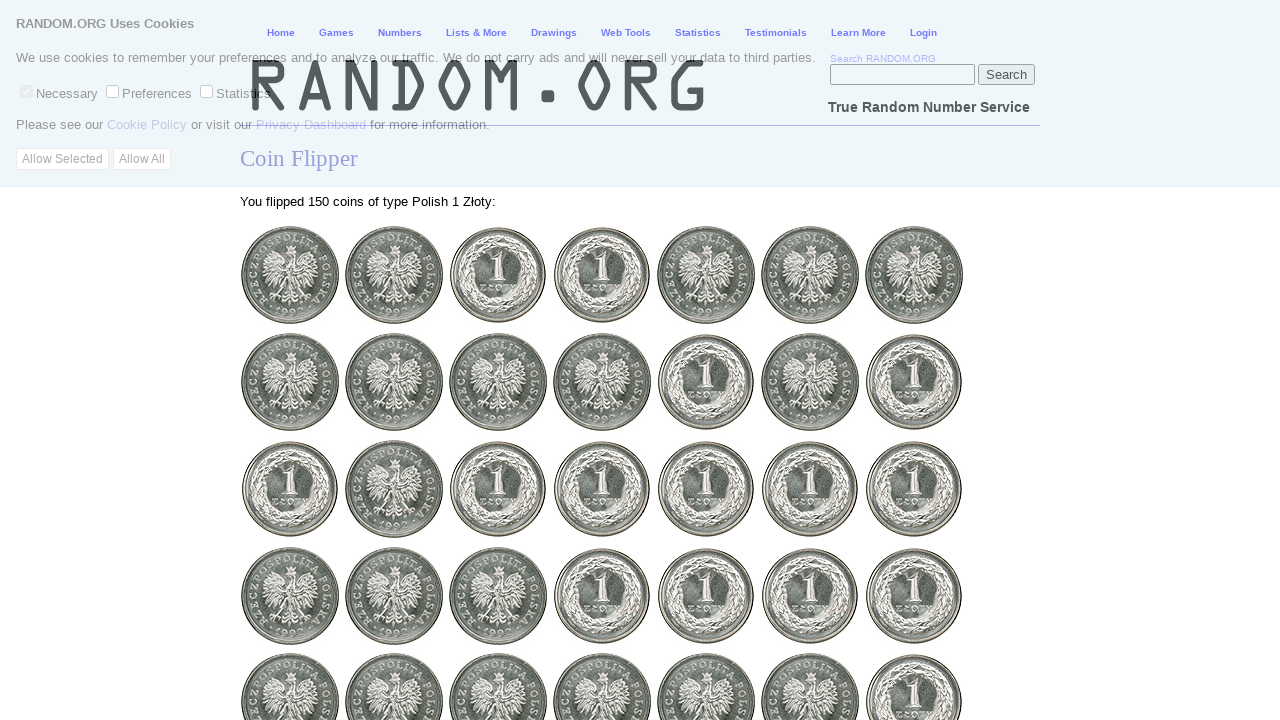

Waited for Polish 1 Złoty coin flip results to load
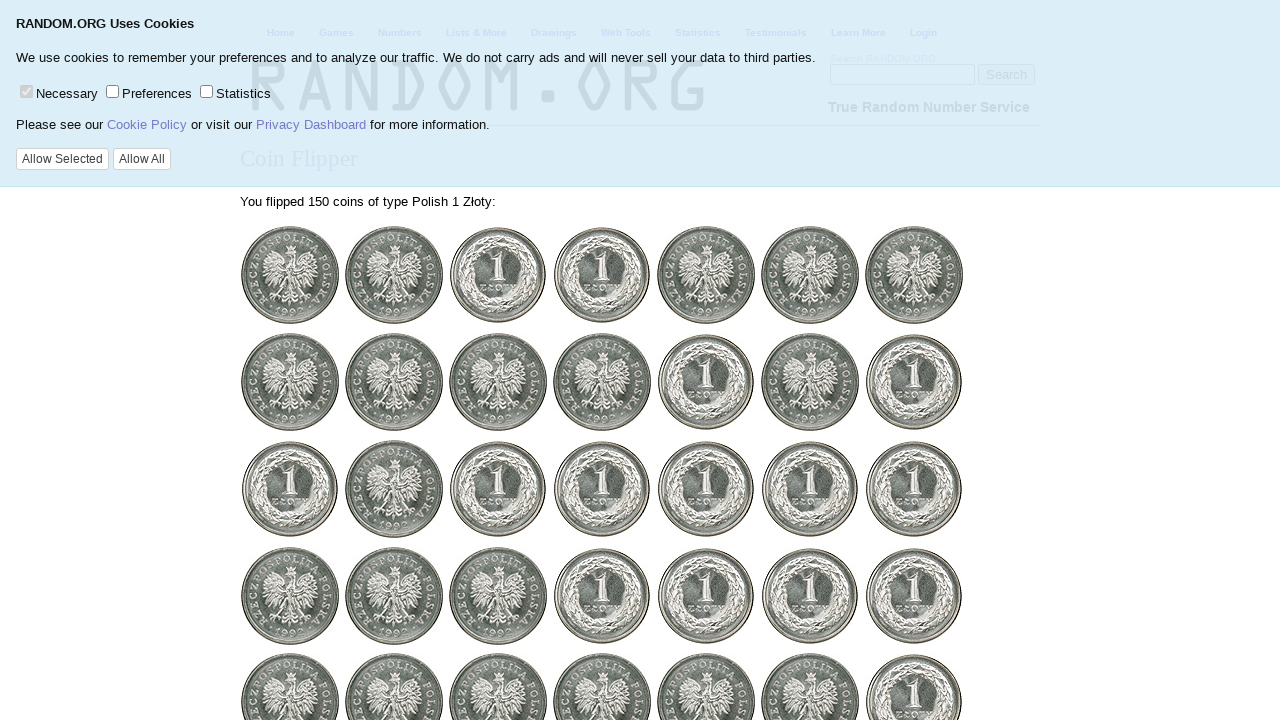

Navigated back to reset form again at (350, 600) on [onclick="history.go(-1);"]
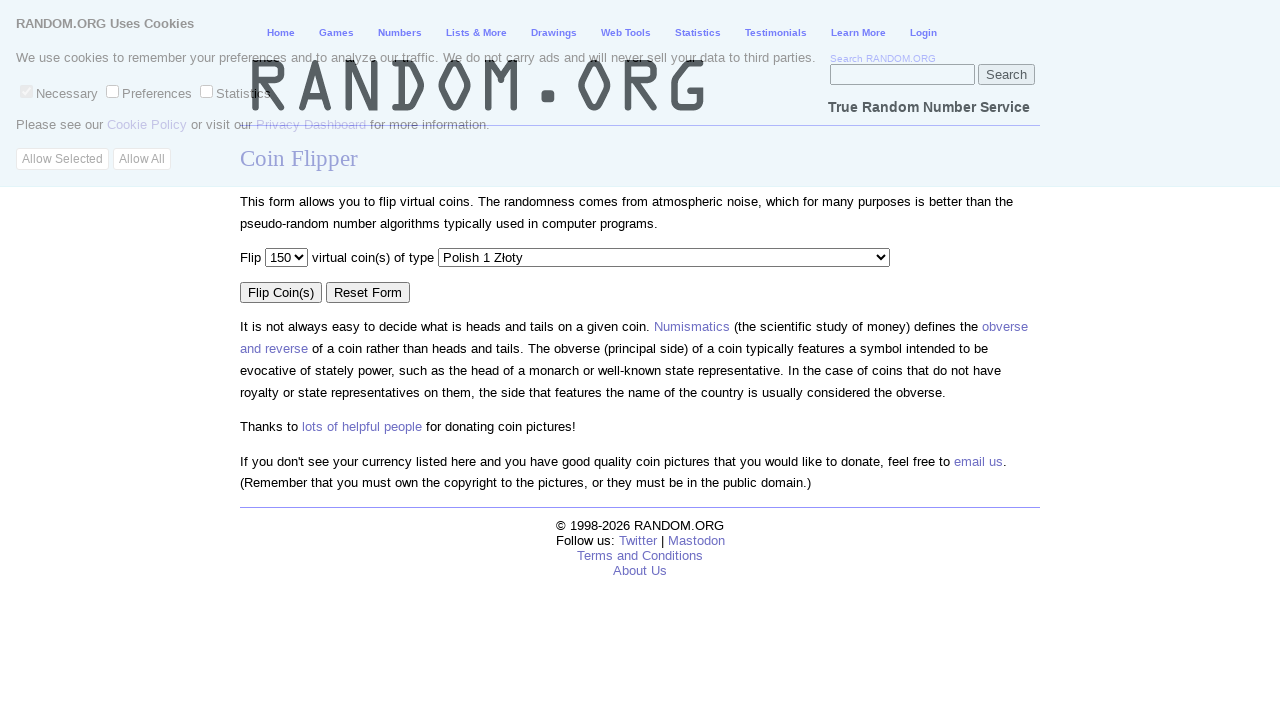

Clicked Reset Form button again at (368, 292) on [value="Reset Form"]
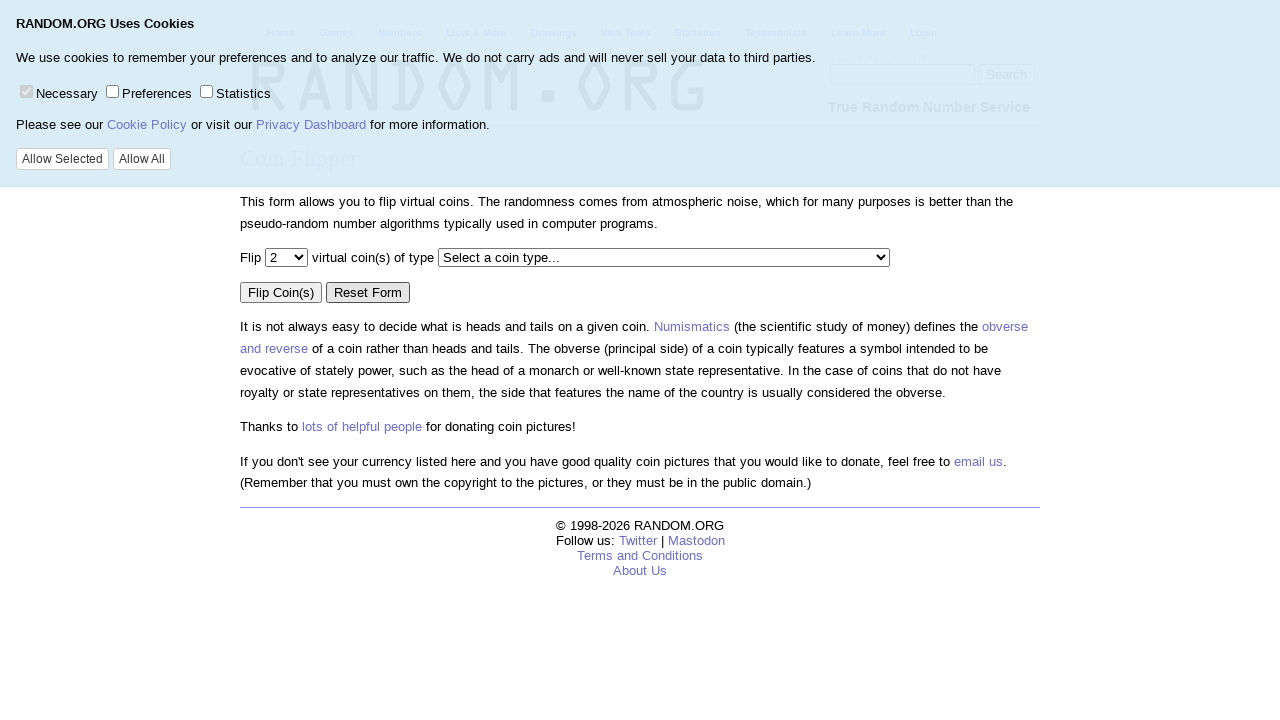

Selected 175 flips from dropdown on xpath=//*[@id="invisible"]/form/p[1]/select[1]
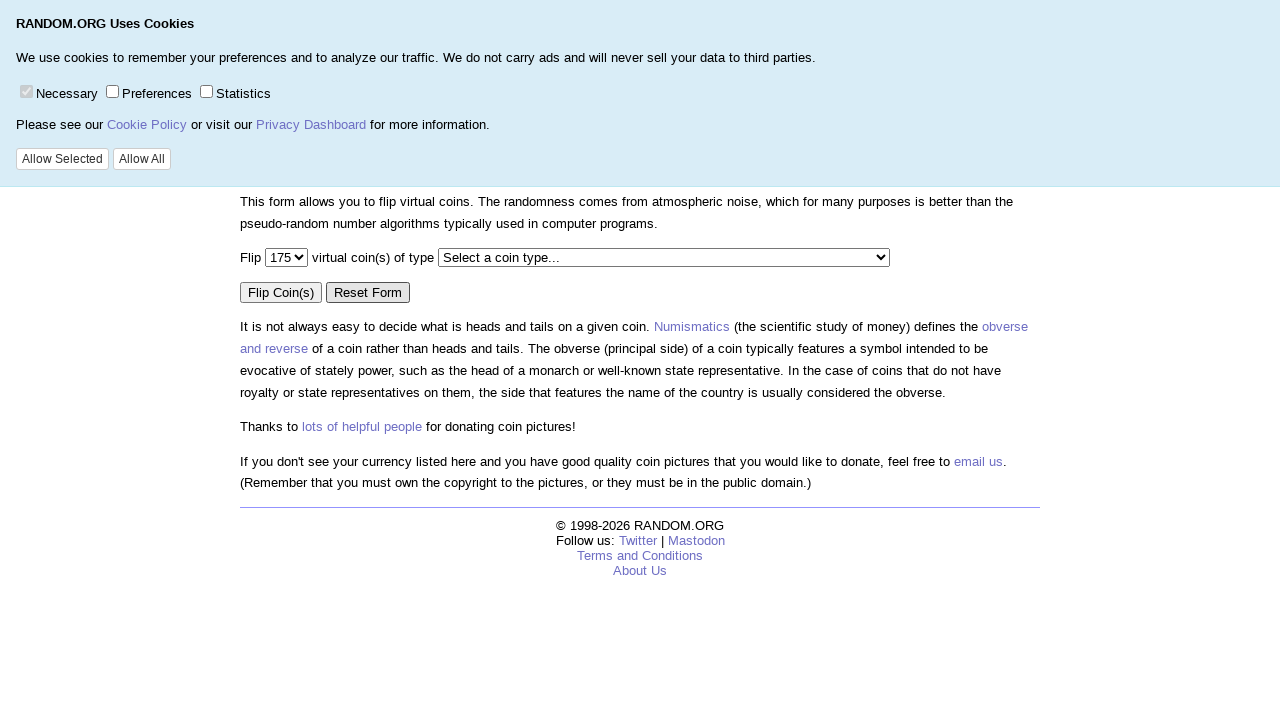

Selected US 5¢ Nickel coin type on xpath=//*[@id="invisible"]/form/p[1]/select[2]
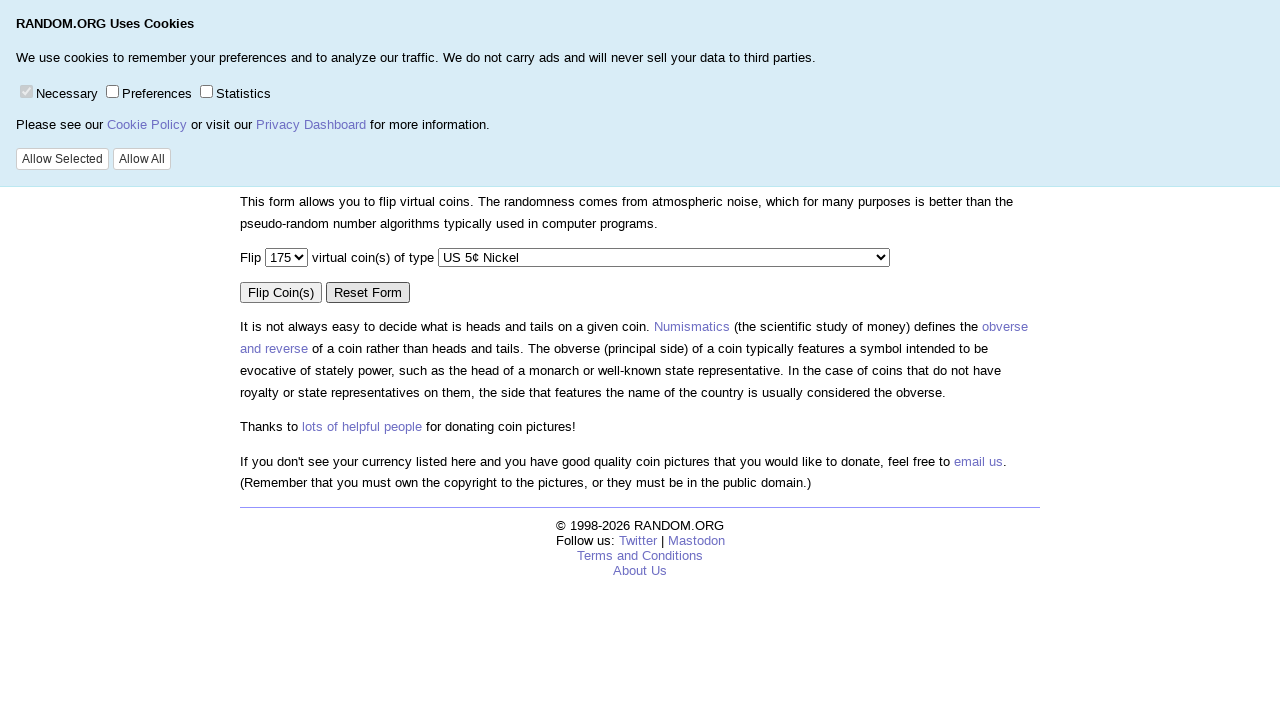

Clicked flip button for US 5¢ Nickel coin with 175 flips at (281, 292) on xpath=//*[@id="invisible"]/form/p[2]/input[1]
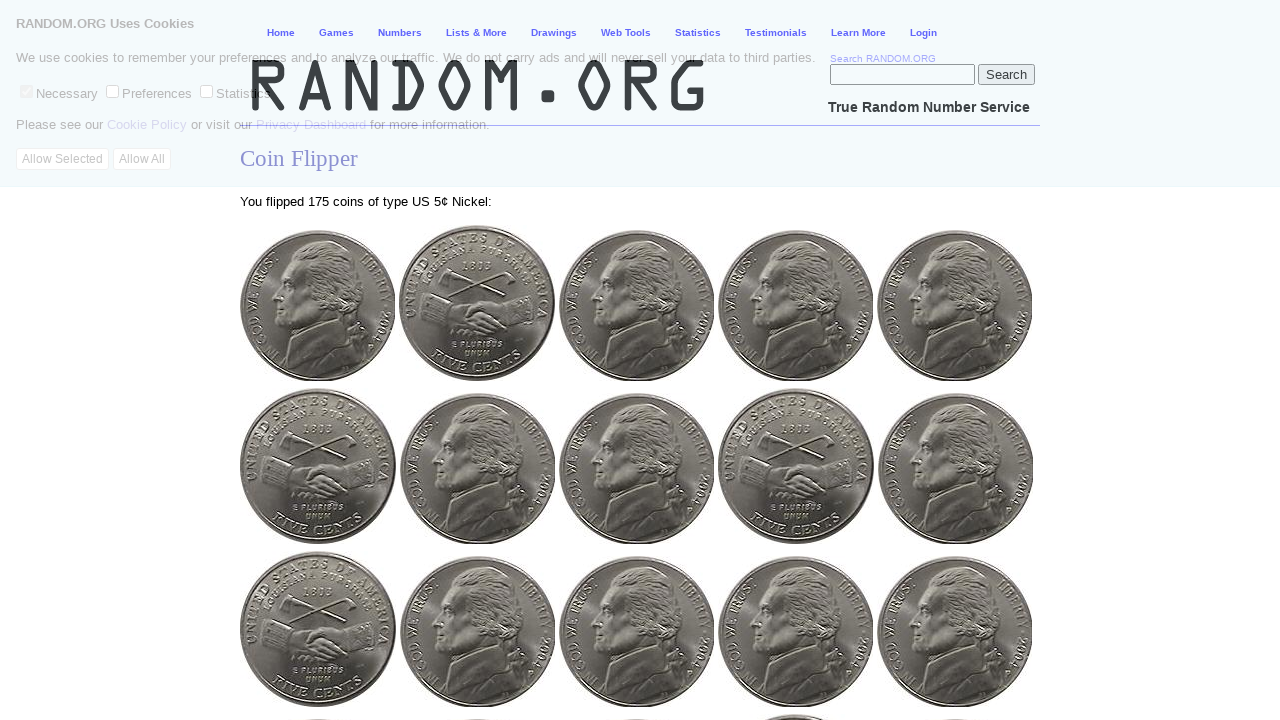

Waited for US 5¢ Nickel coin flip results to load
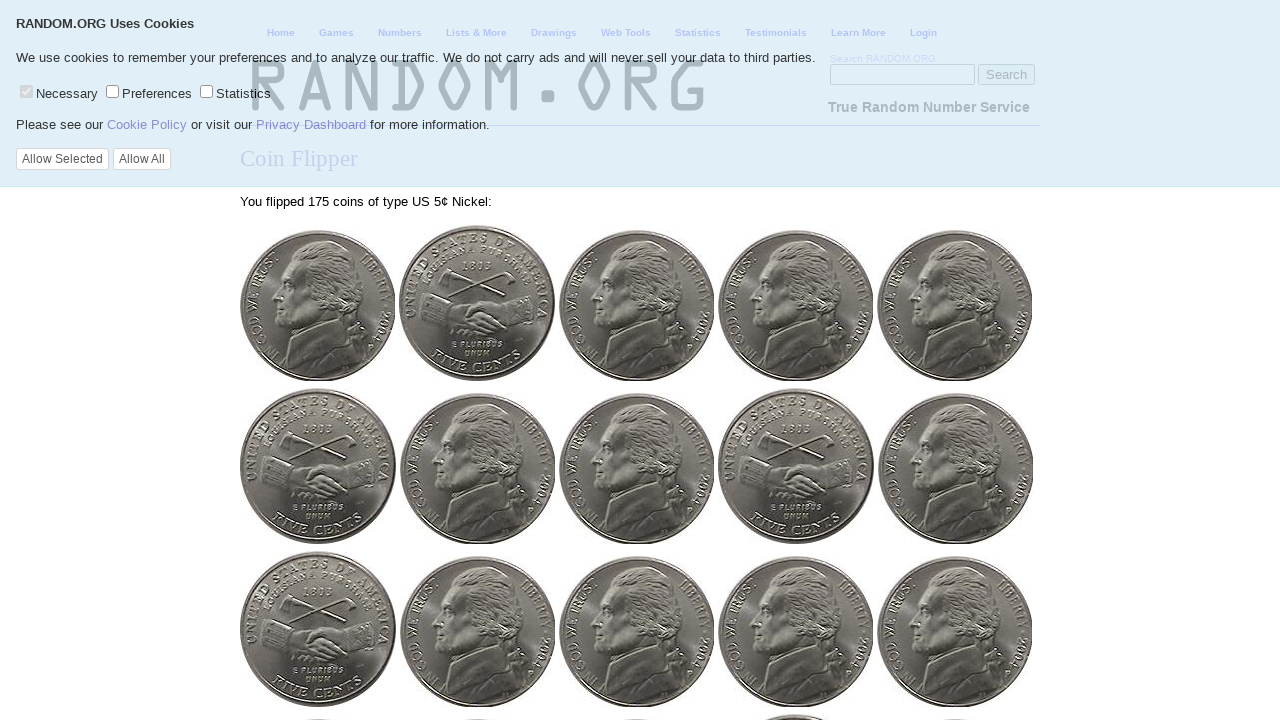

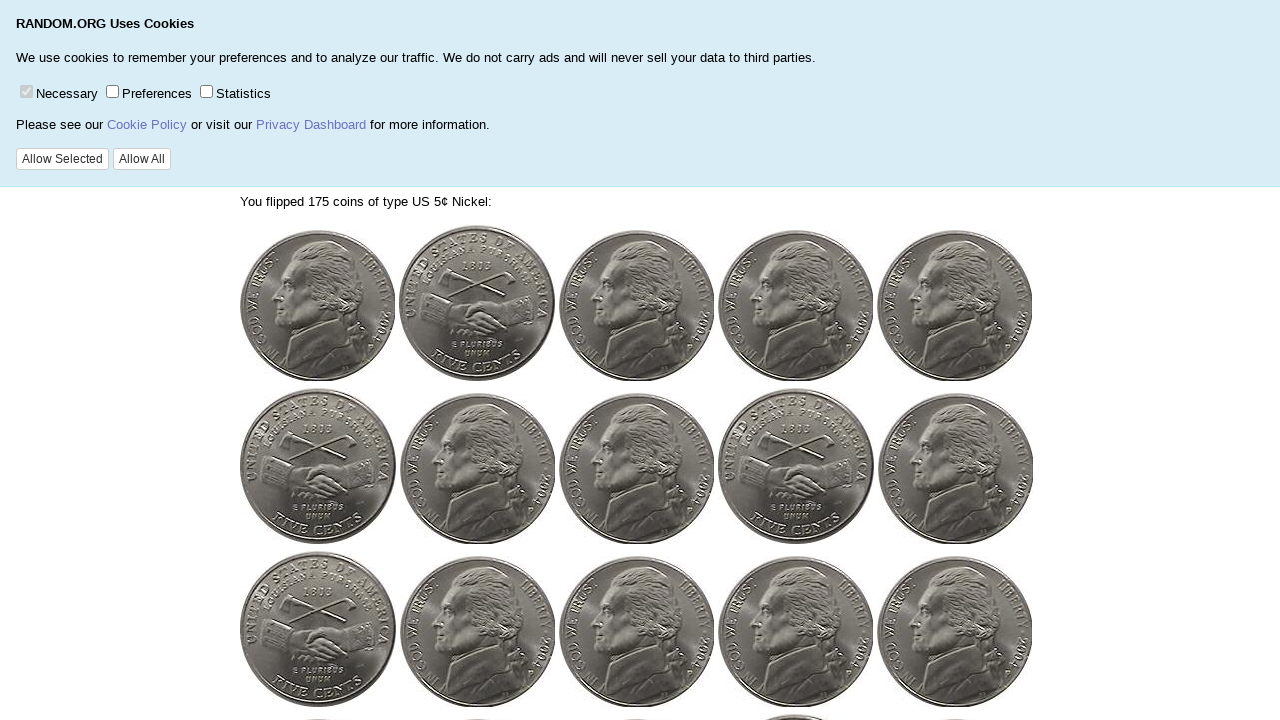